Tests double-click functionality by switching to an iframe and double-clicking on a text element to verify that its style changes to red.

Starting URL: https://www.w3schools.com/tags/tryit.asp?filename=tryhtml5_ev_ondblclick2

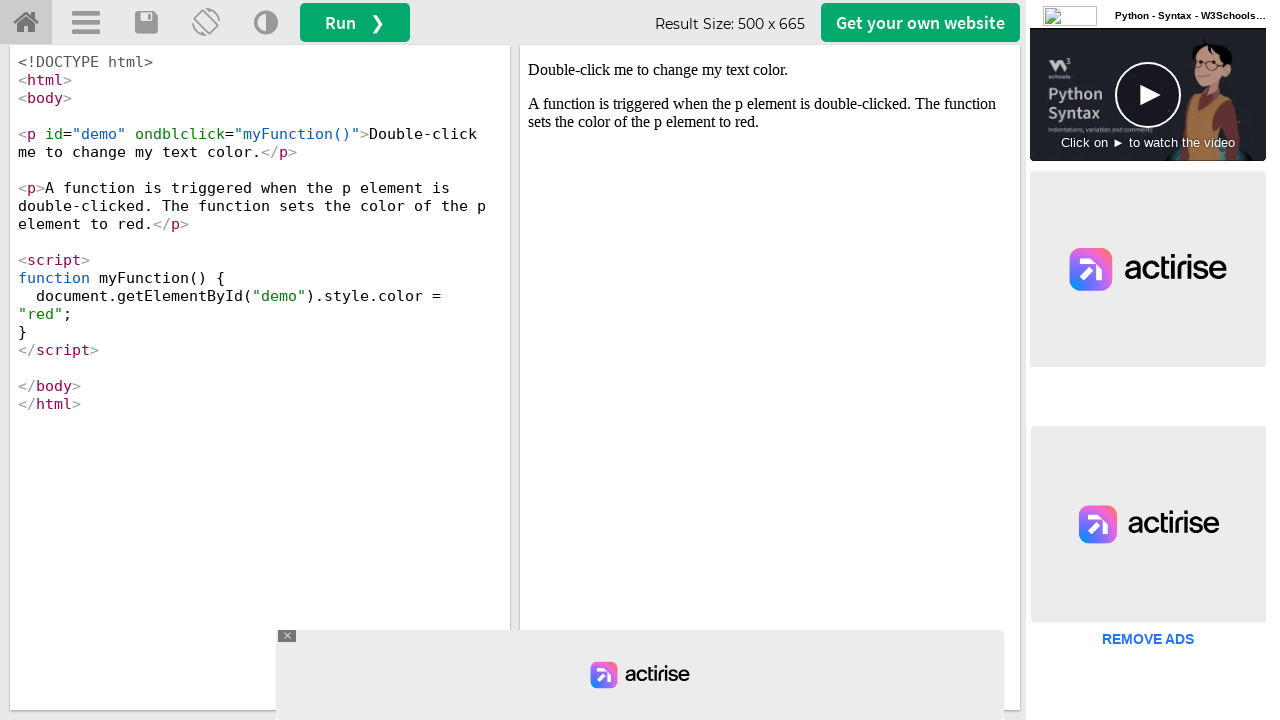

Located iframe with ID 'iframeResult'
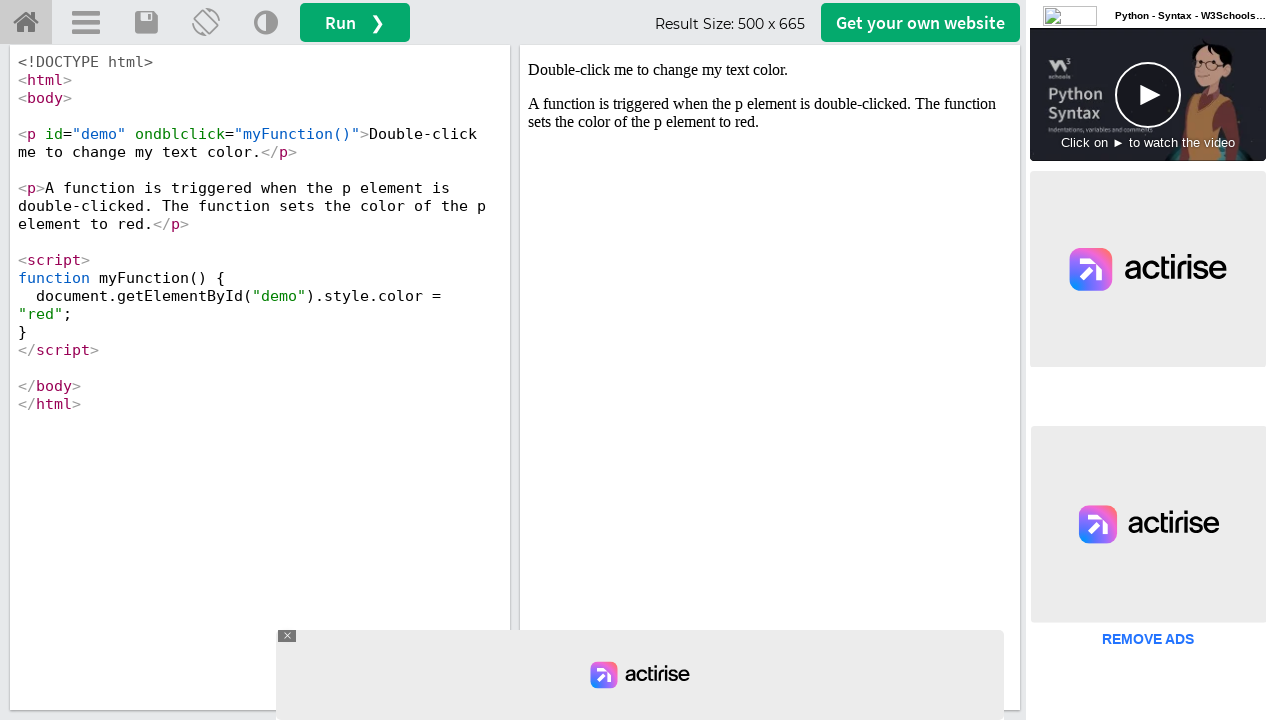

Located text element with ID 'demo' in iframe
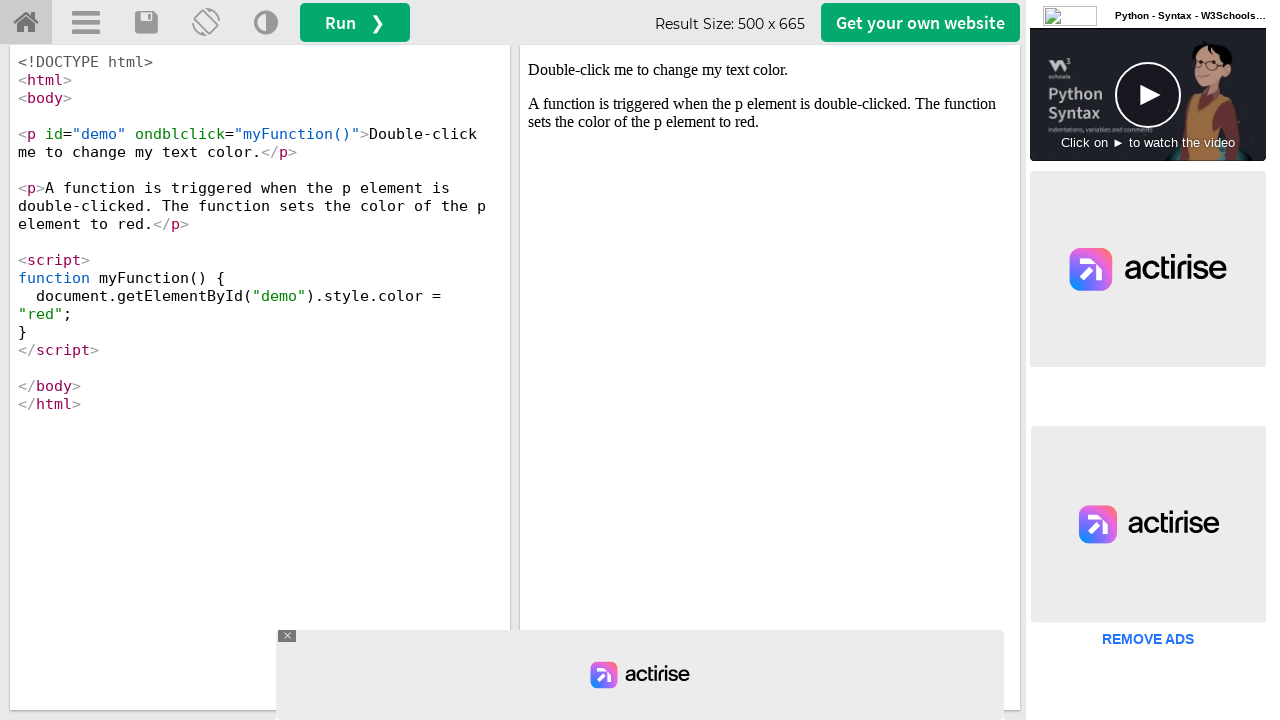

Double-clicked on text element to trigger style change at (770, 70) on #iframeResult >> internal:control=enter-frame >> #demo
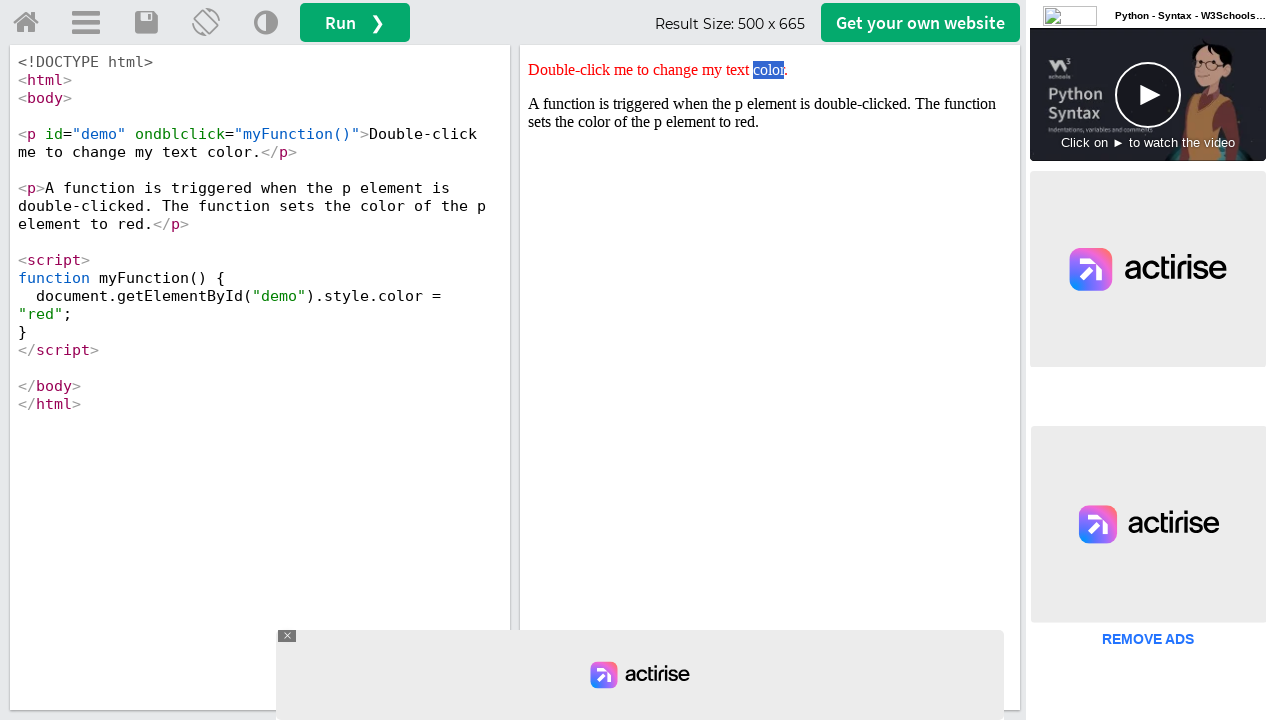

Waited 500ms for style update to complete
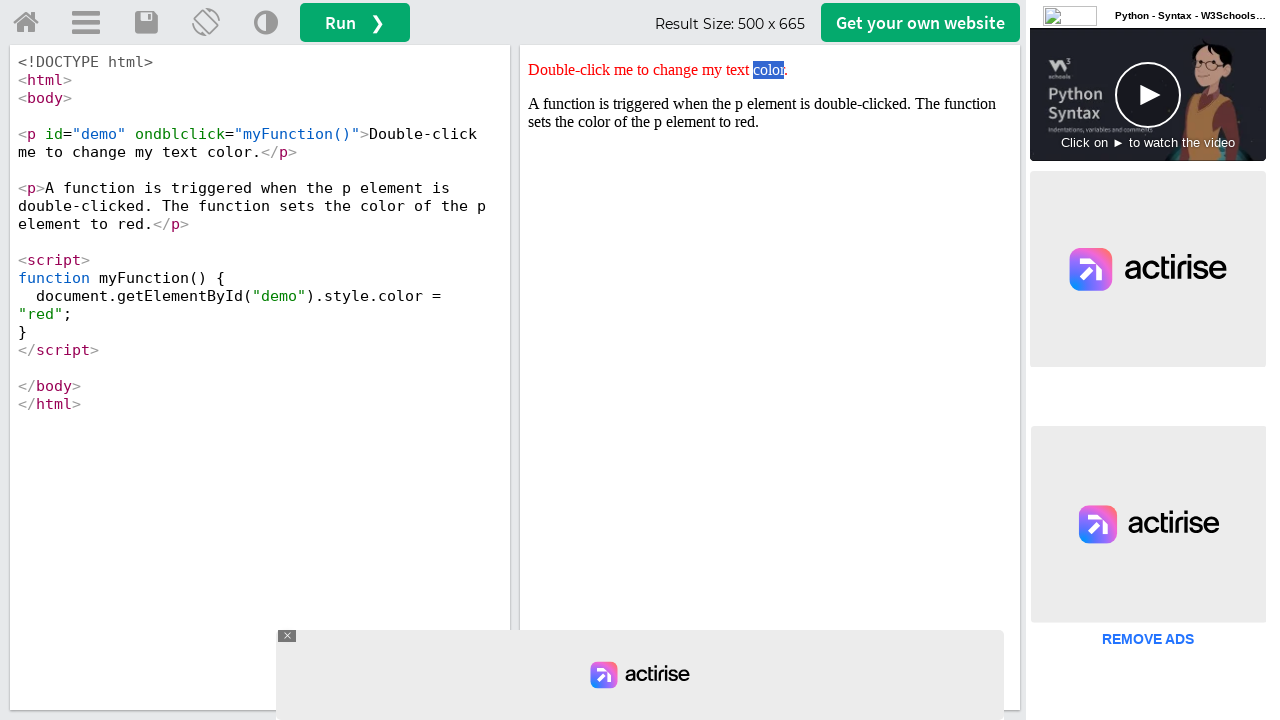

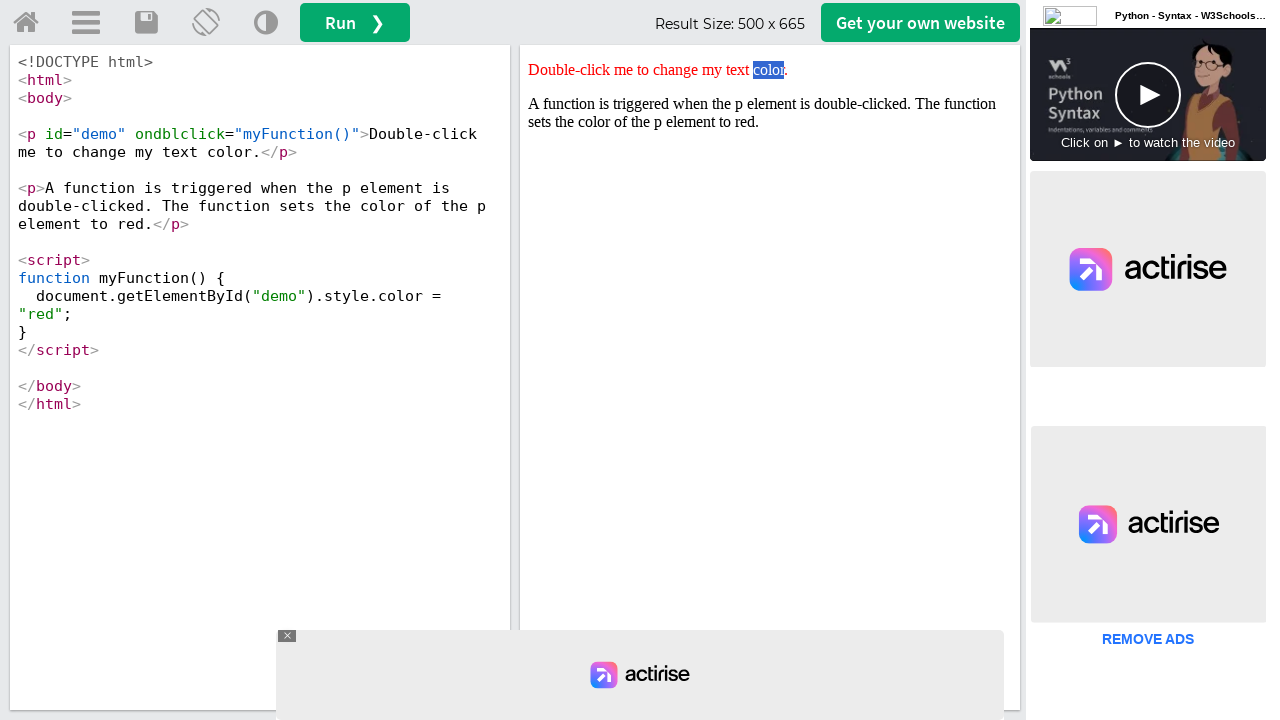